Tests new tab functionality by clicking a link that opens a new tab, switching to the new tab, verifying the expected text content is displayed, then closing the new tab and switching back to the original tab.

Starting URL: https://www.qa-practice.com/elements/new_tab/link

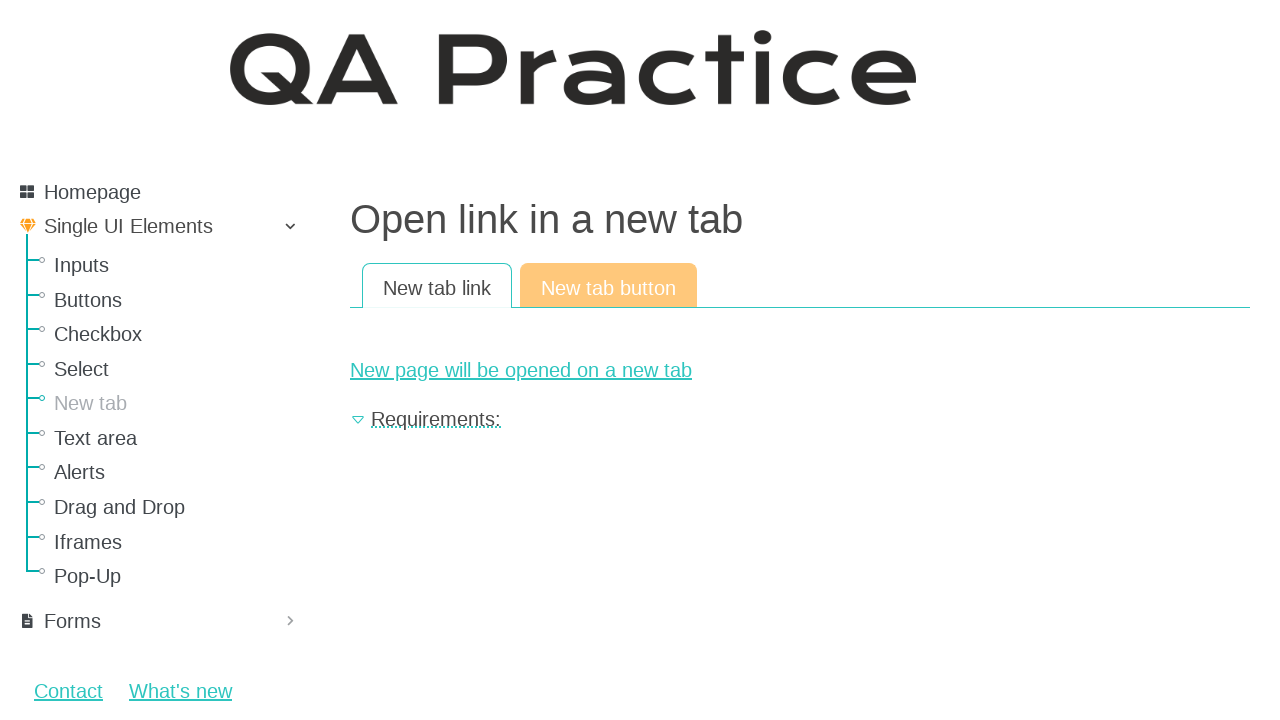

Waited for new tab link to be present
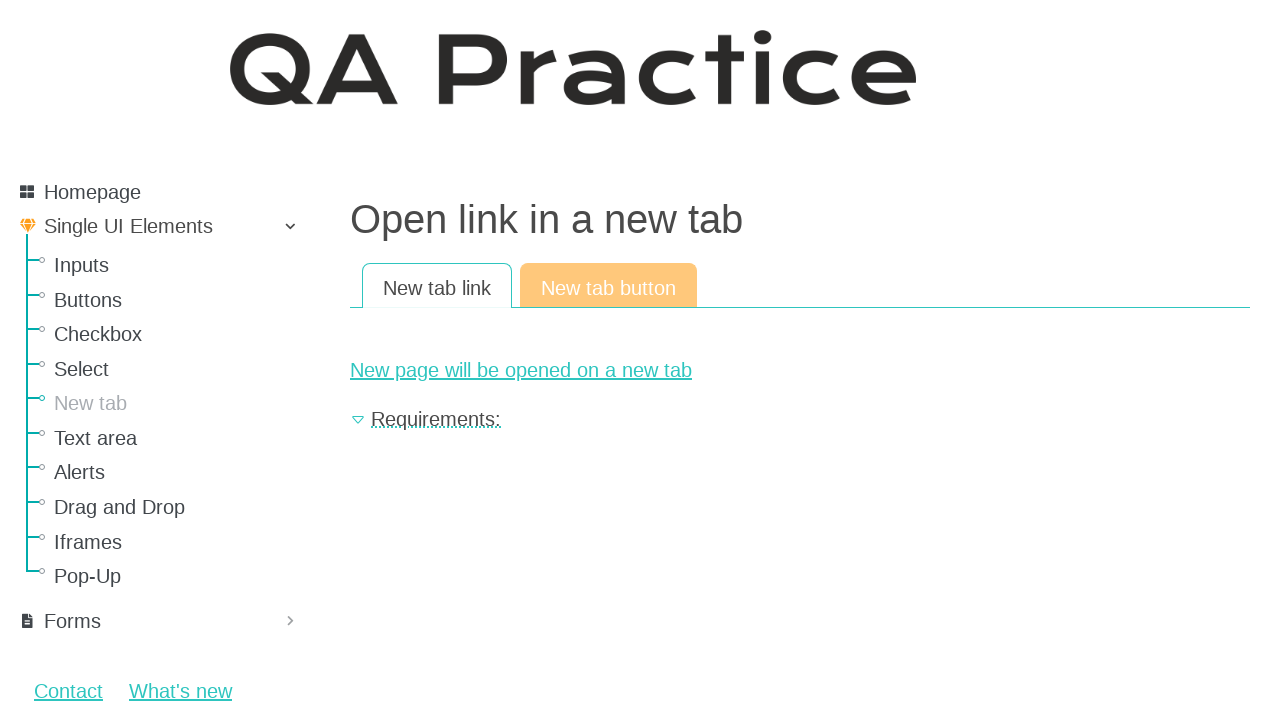

Clicked link to open new tab at (800, 370) on #new-page-link
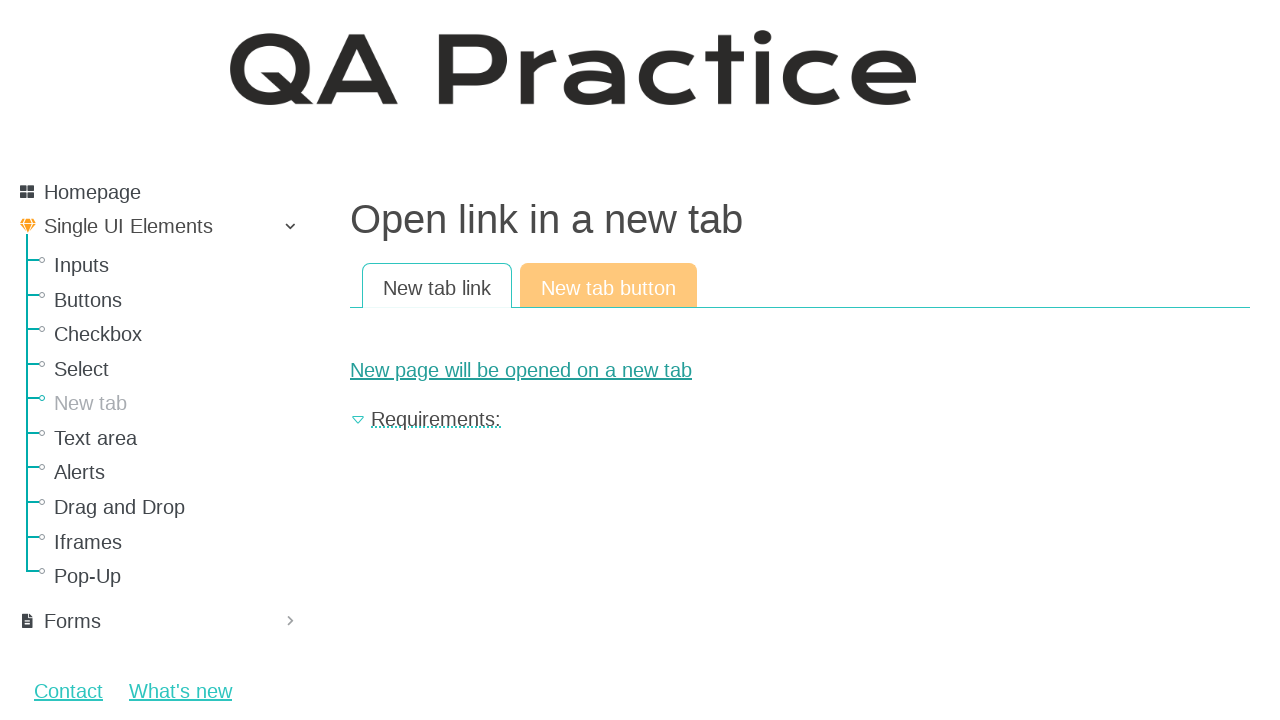

Captured new tab reference
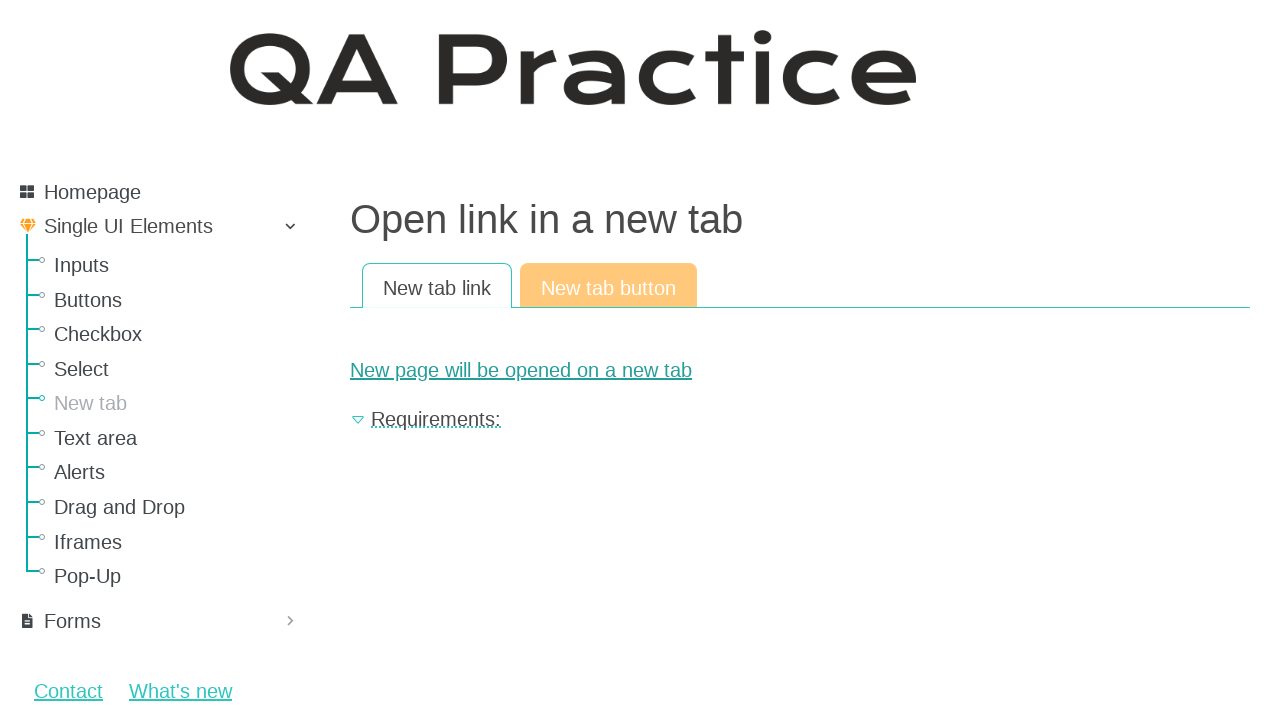

New tab page loaded completely
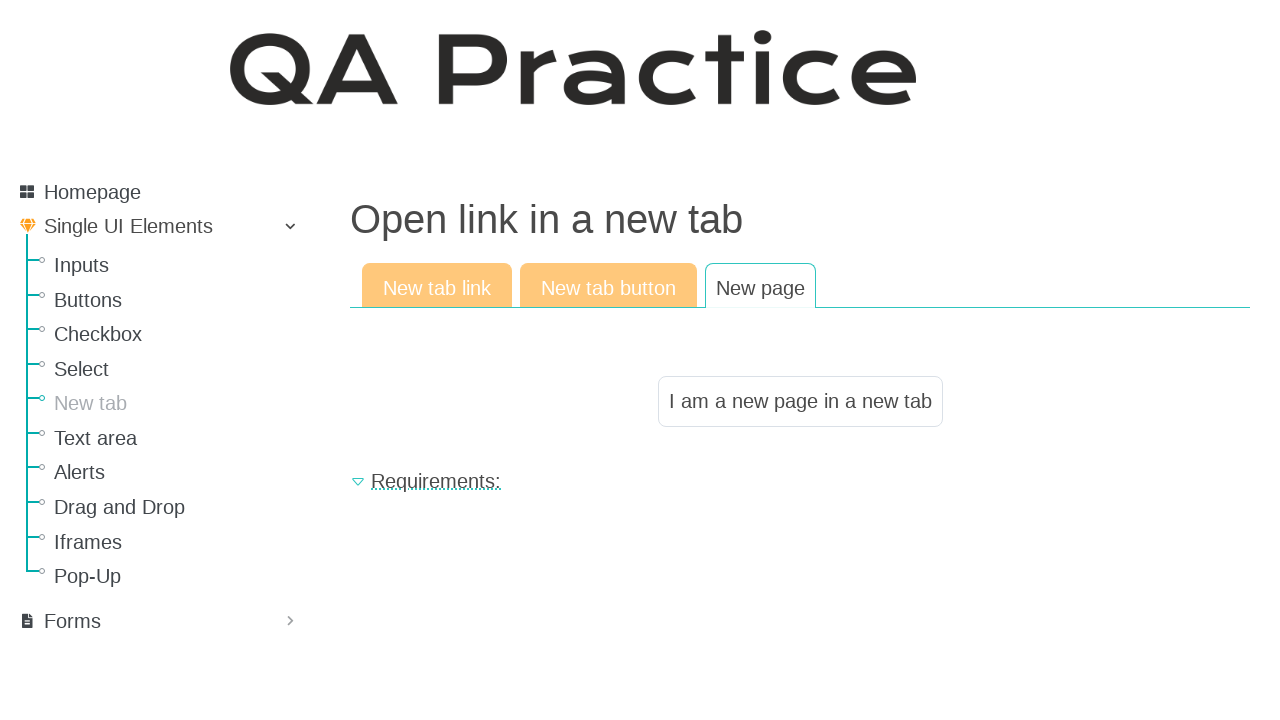

Verified expected text 'I am a new page in a new tab' on new tab
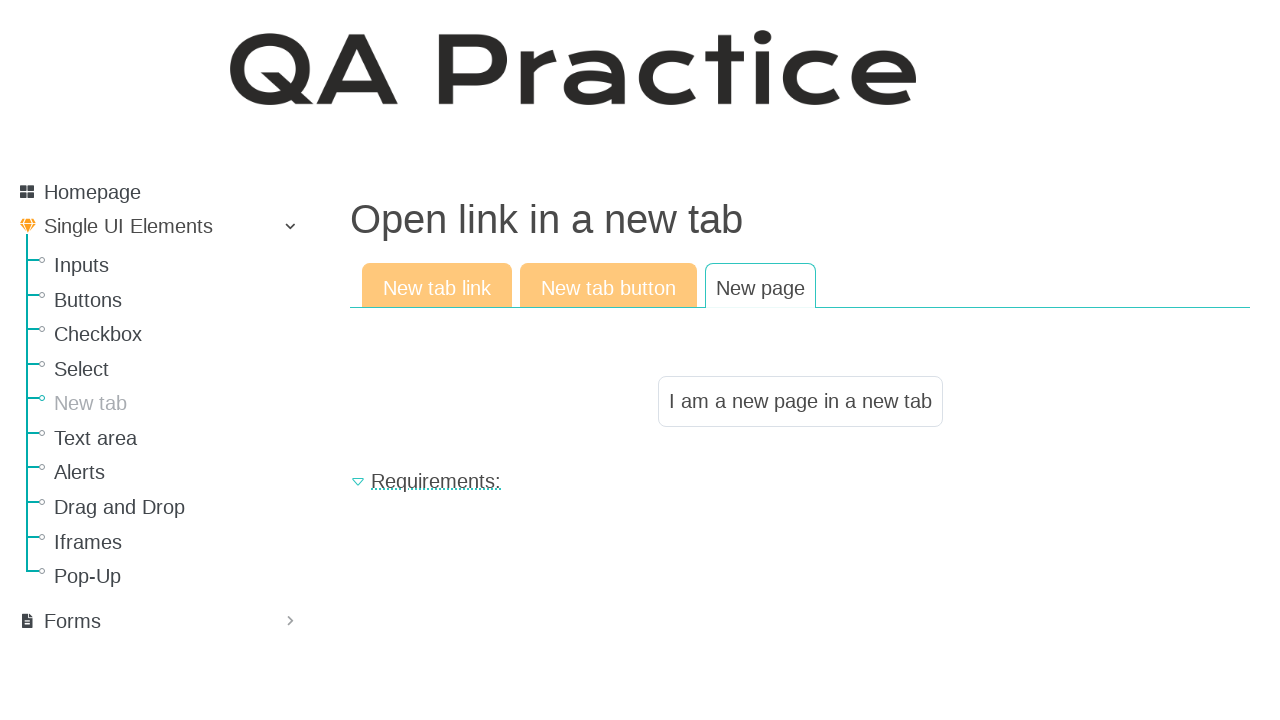

Closed new tab
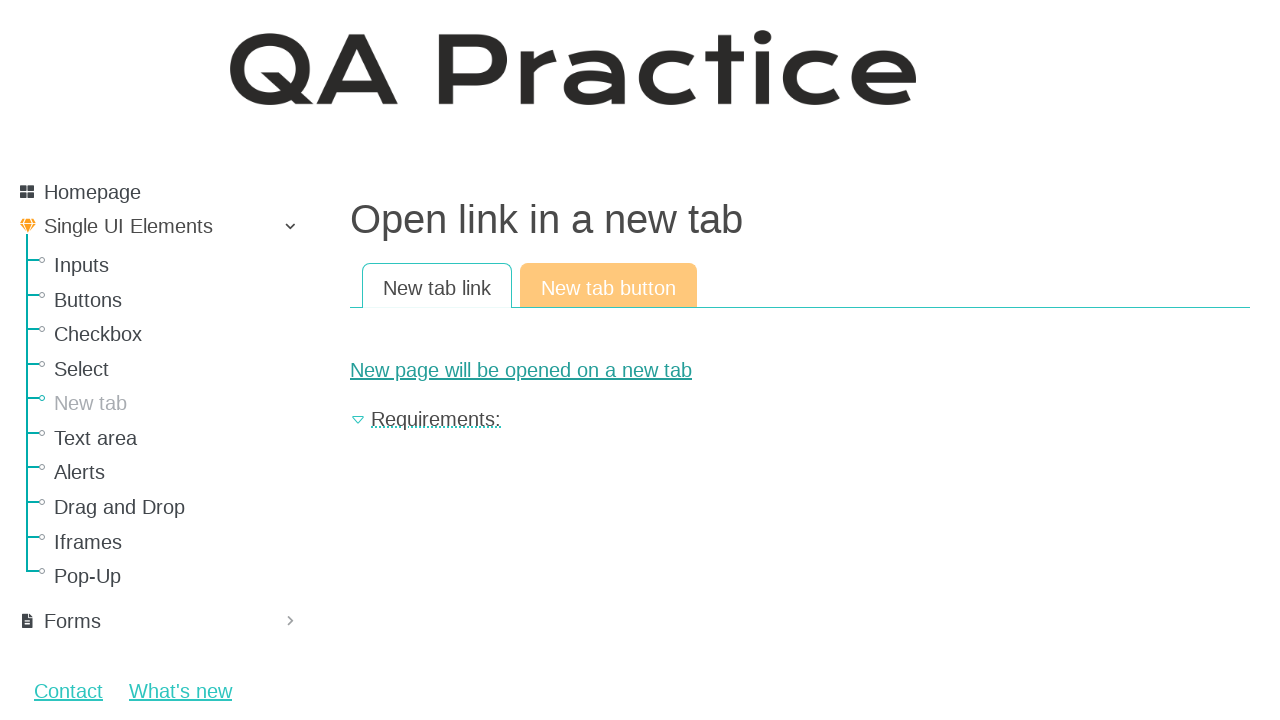

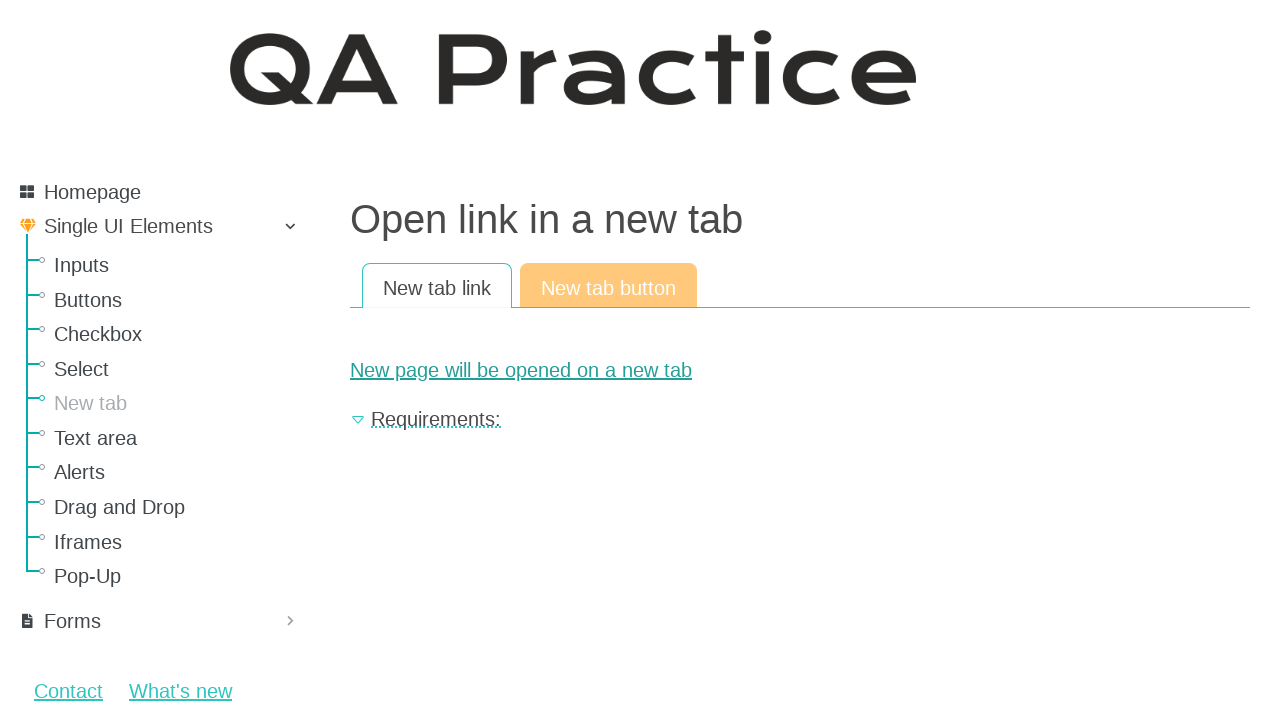